Tests that the currently applied filter is highlighted in the filter navigation.

Starting URL: https://demo.playwright.dev/todomvc

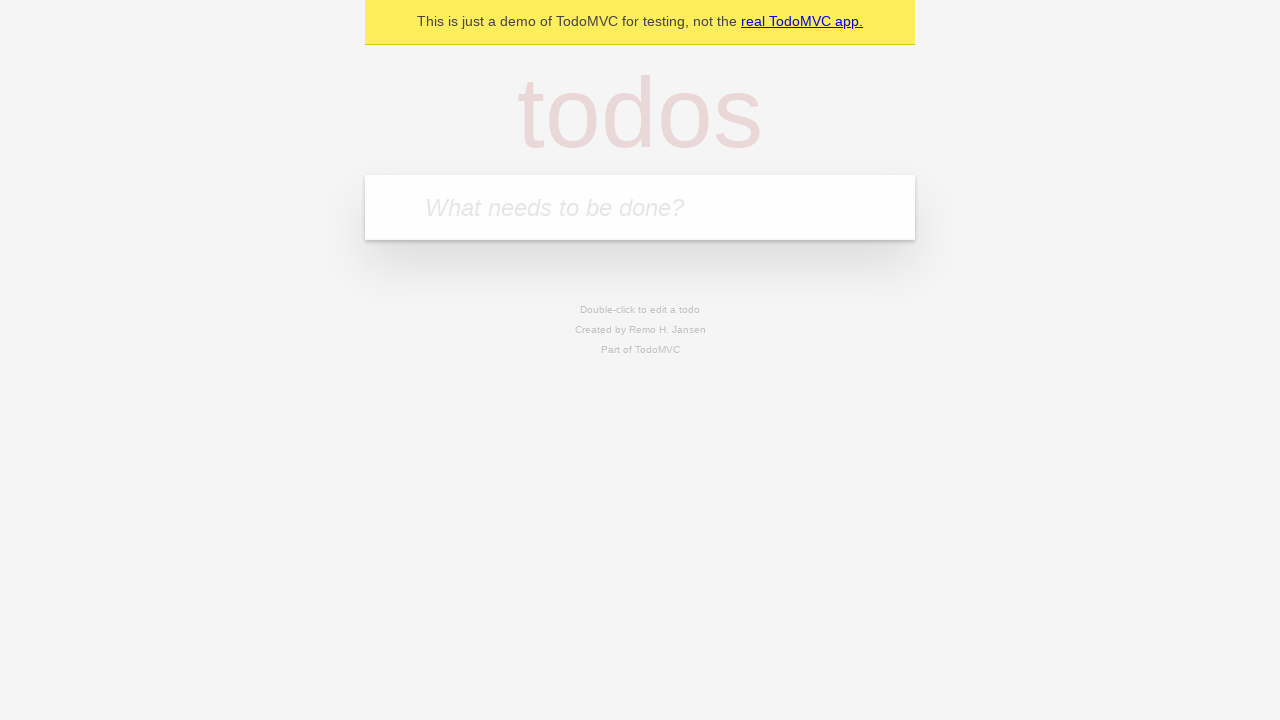

Filled first todo input with 'buy some cheese' on .new-todo
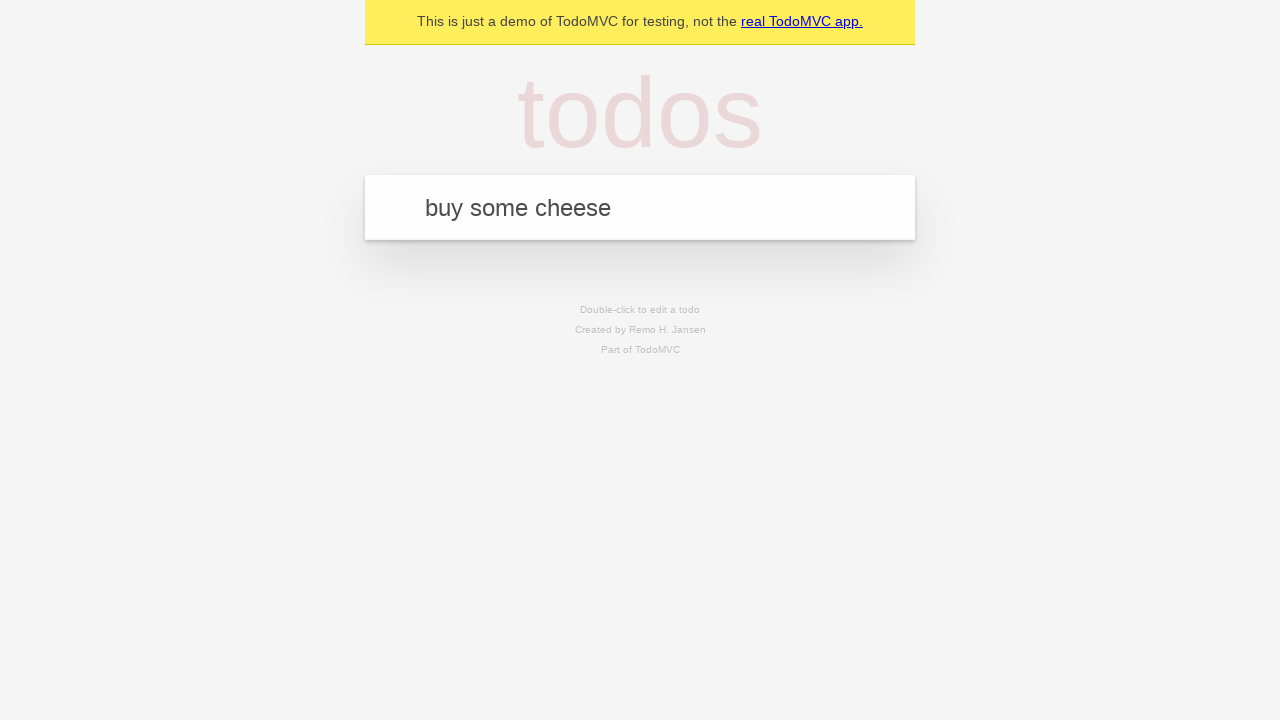

Pressed Enter to create first todo on .new-todo
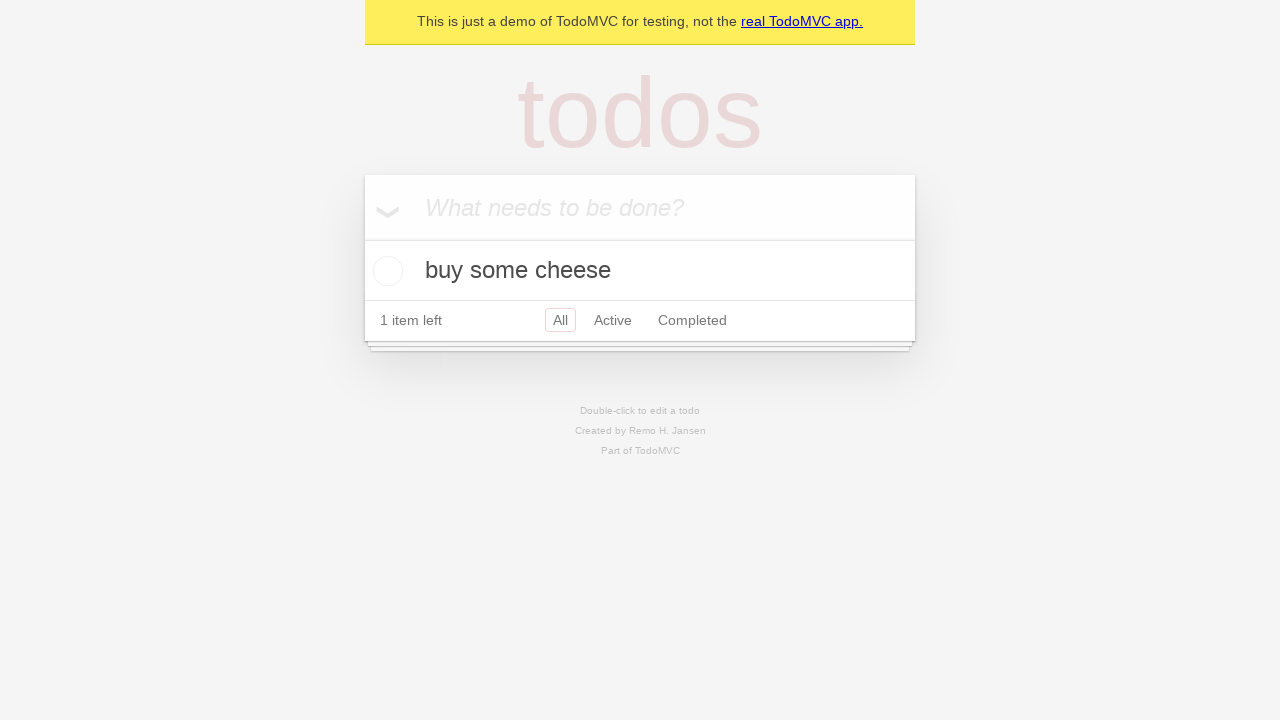

Filled second todo input with 'feed the cat' on .new-todo
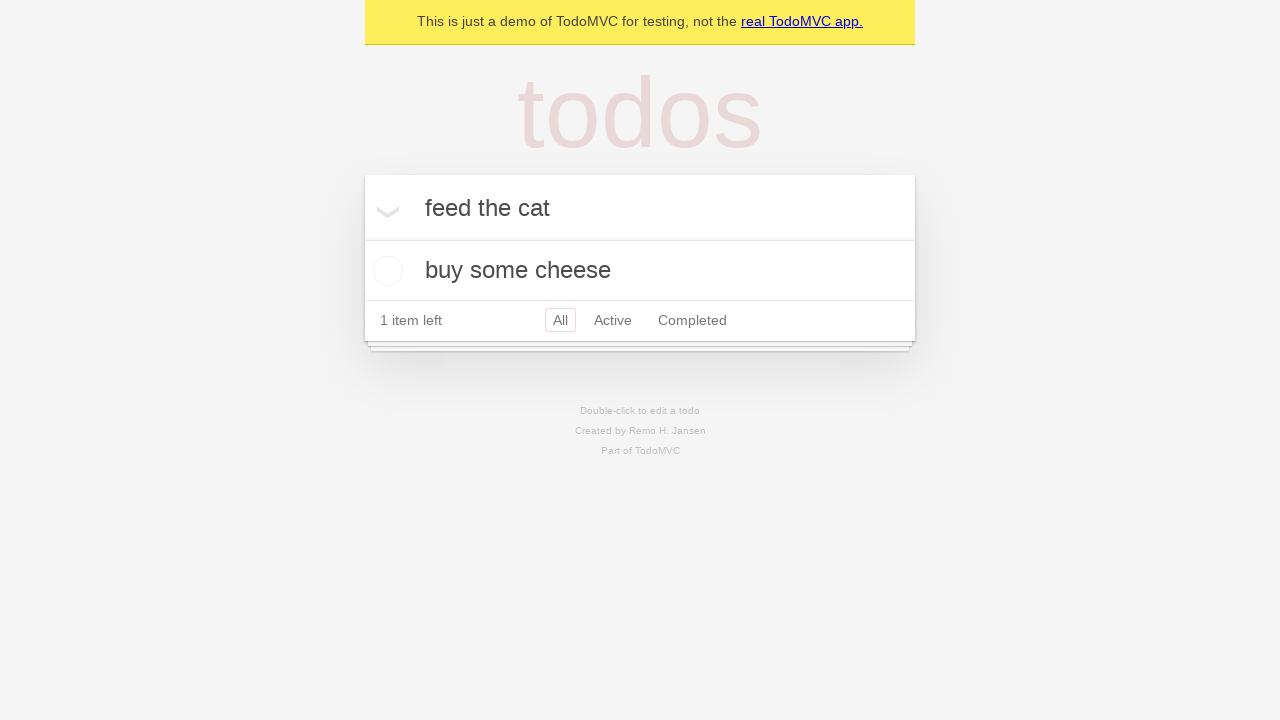

Pressed Enter to create second todo on .new-todo
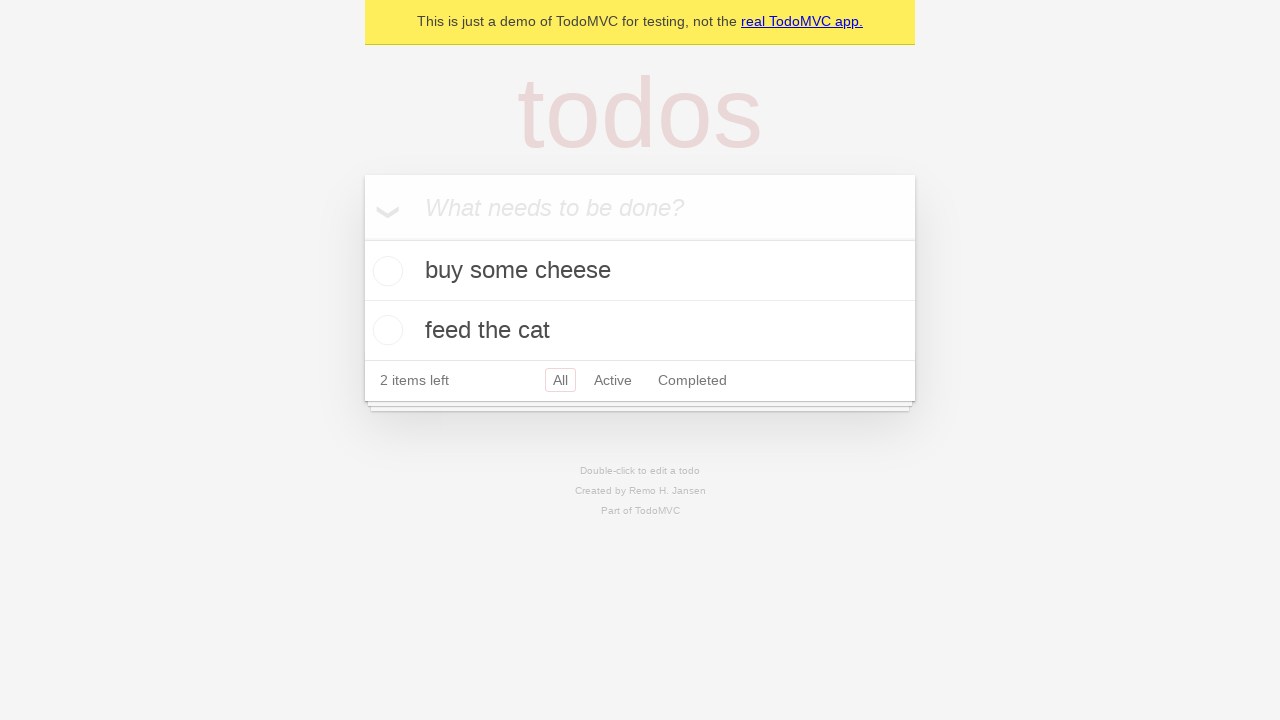

Filled third todo input with 'book a doctors appointment' on .new-todo
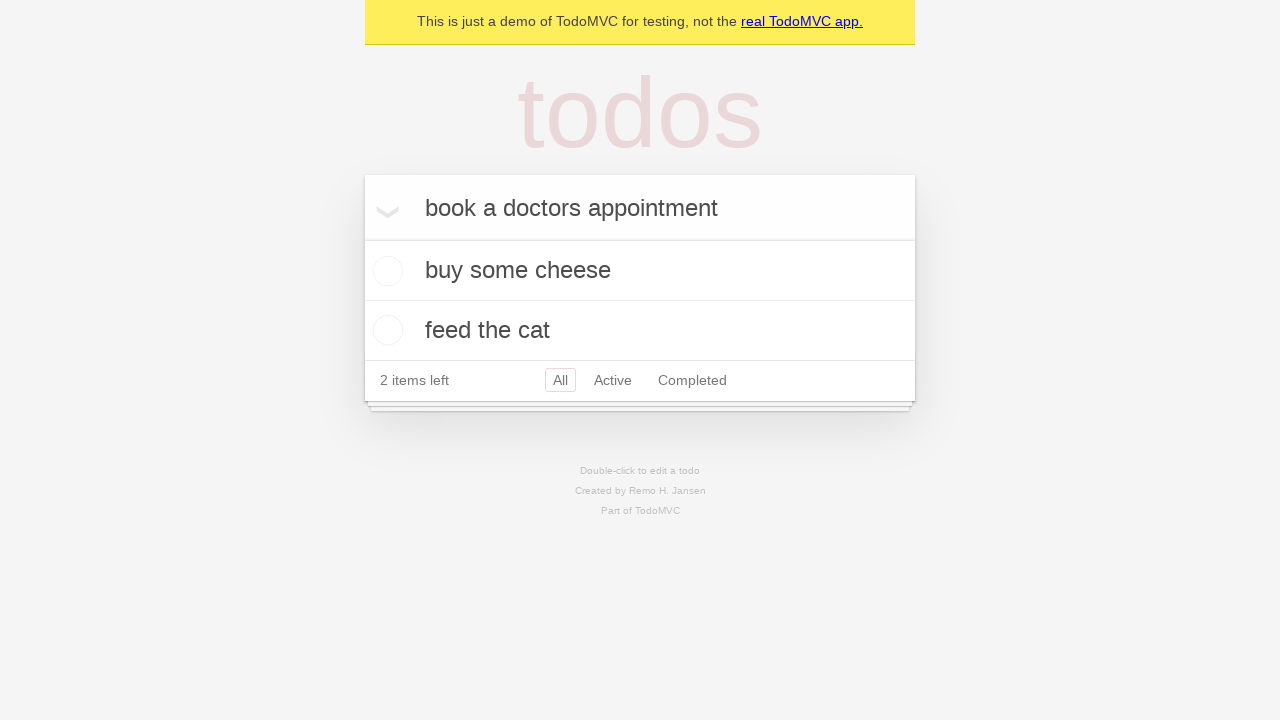

Pressed Enter to create third todo on .new-todo
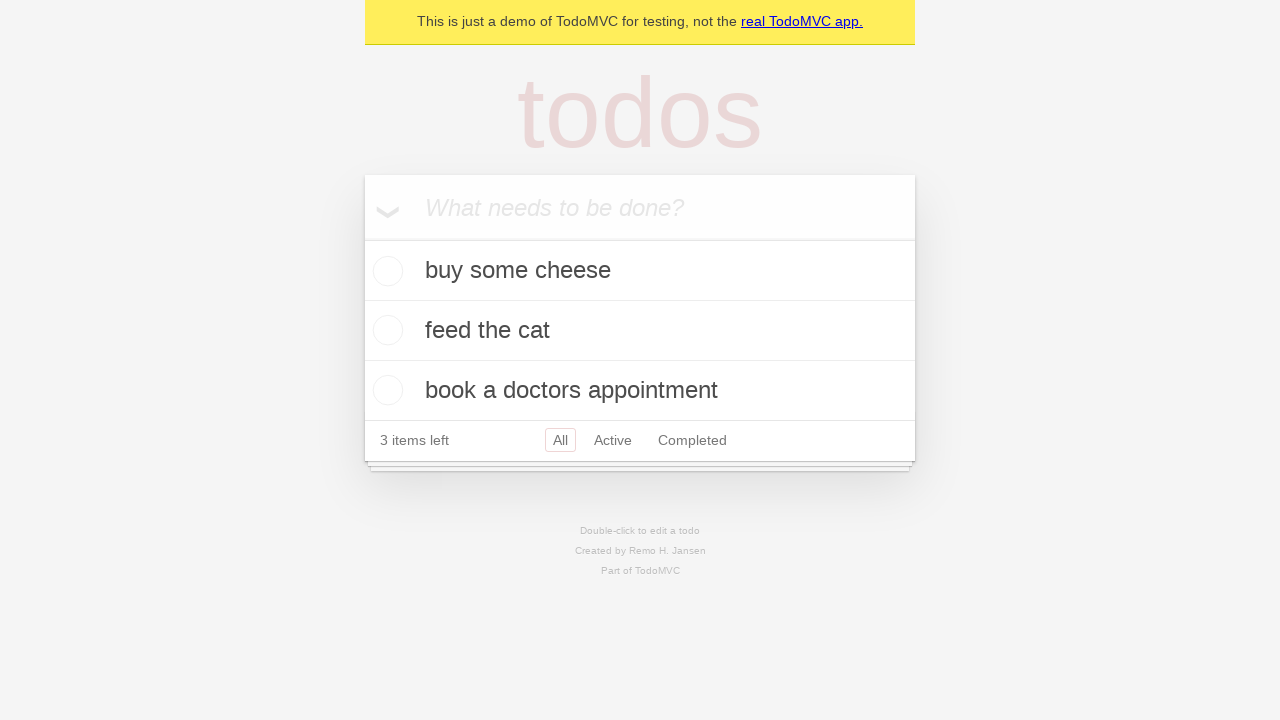

Clicked Active filter in filter navigation at (613, 440) on .filters >> text=Active
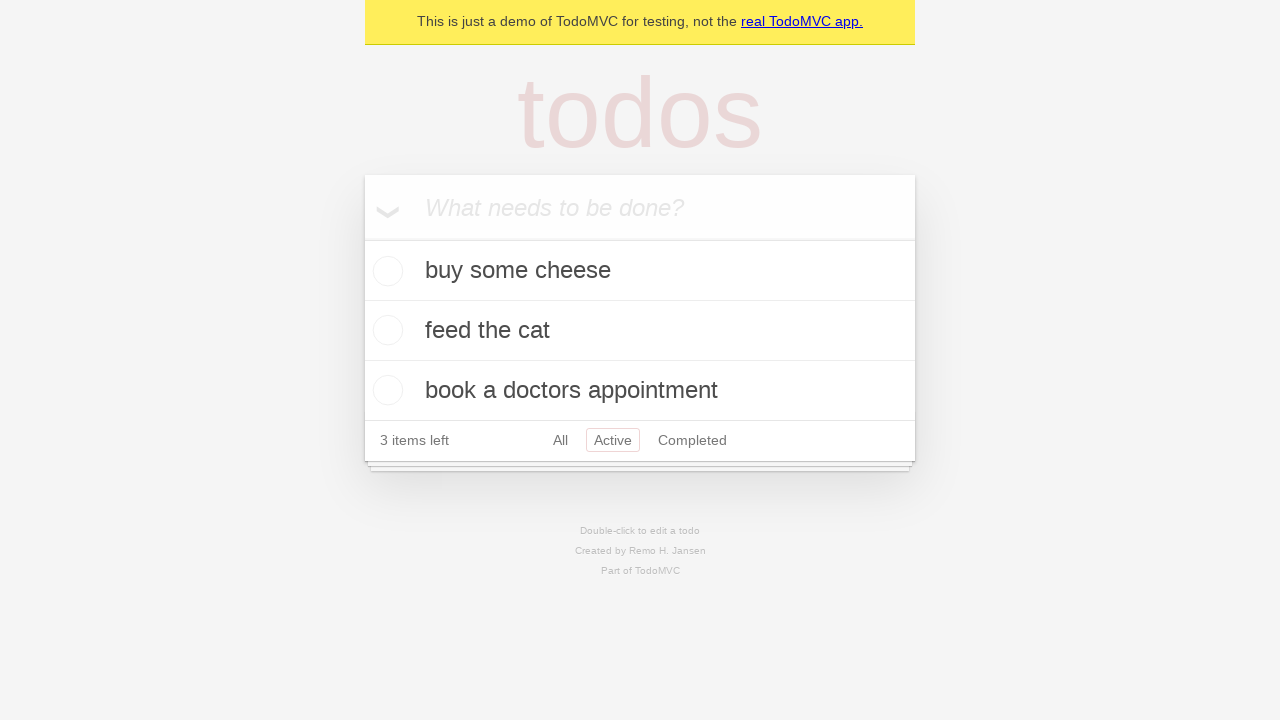

Clicked Completed filter and verified it is highlighted as currently applied filter at (692, 440) on .filters >> text=Completed
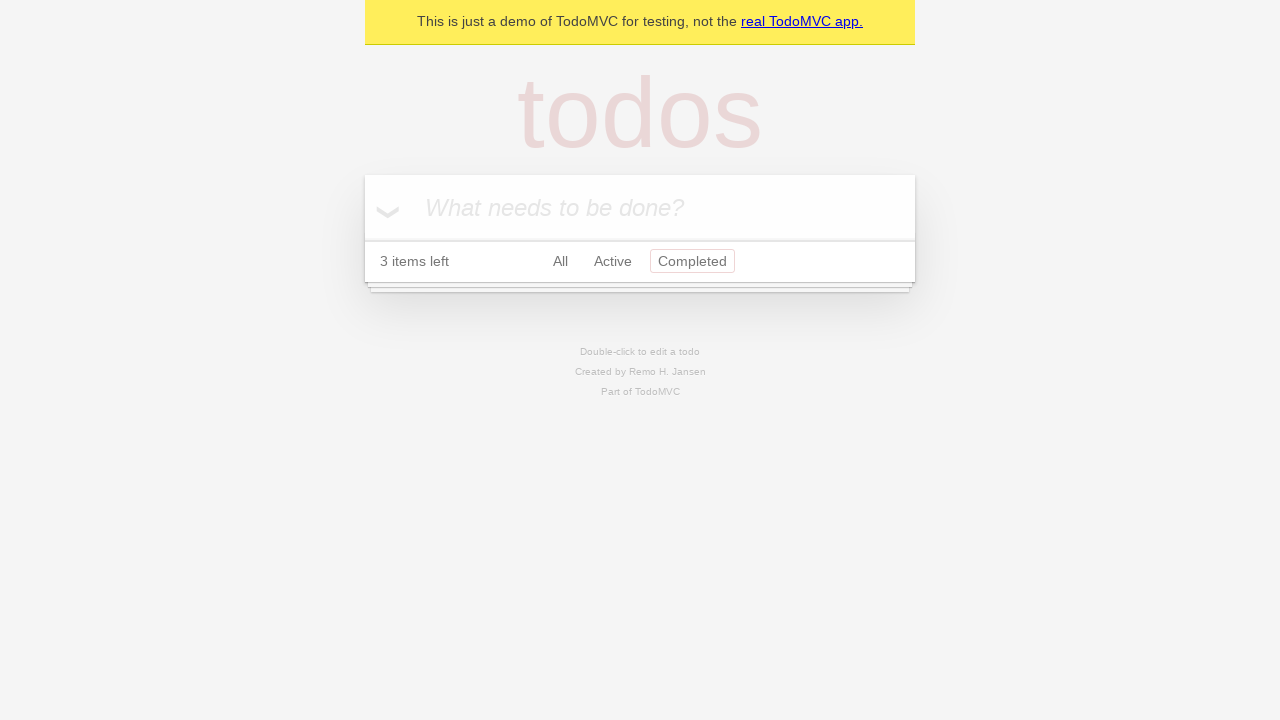

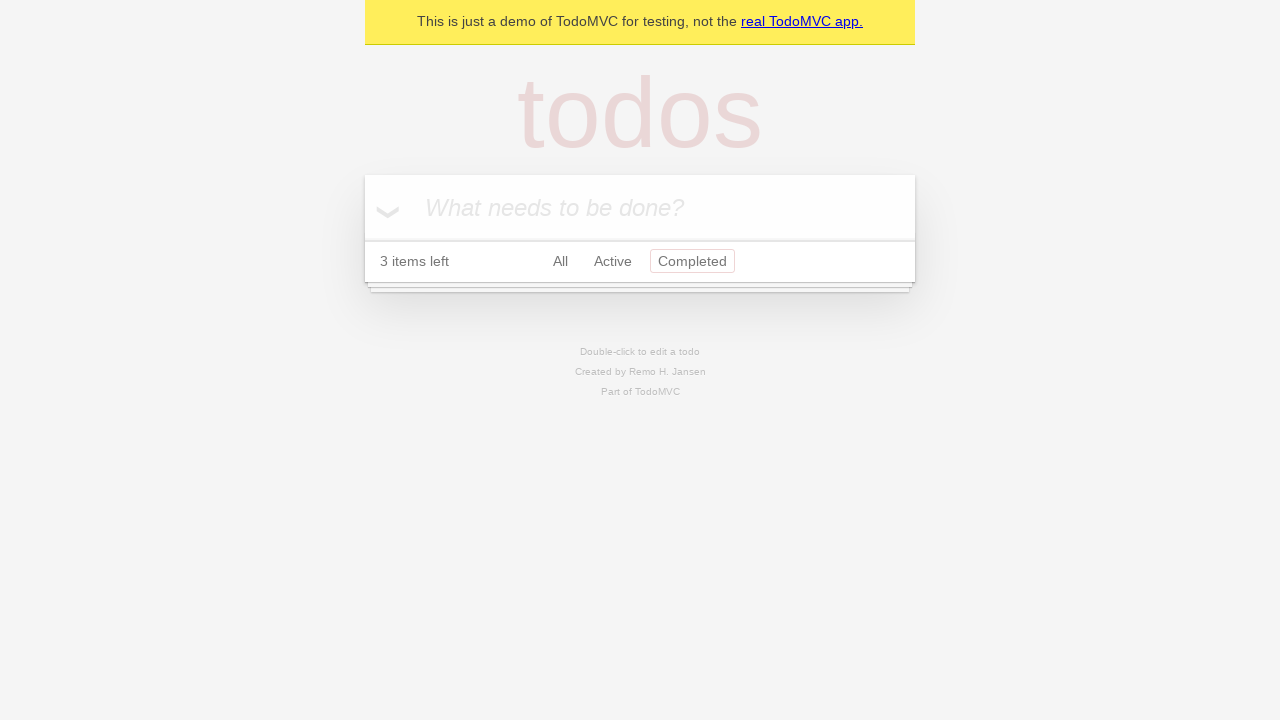